Tests marking all items as completed using the toggle-all checkbox

Starting URL: https://demo.playwright.dev/todomvc

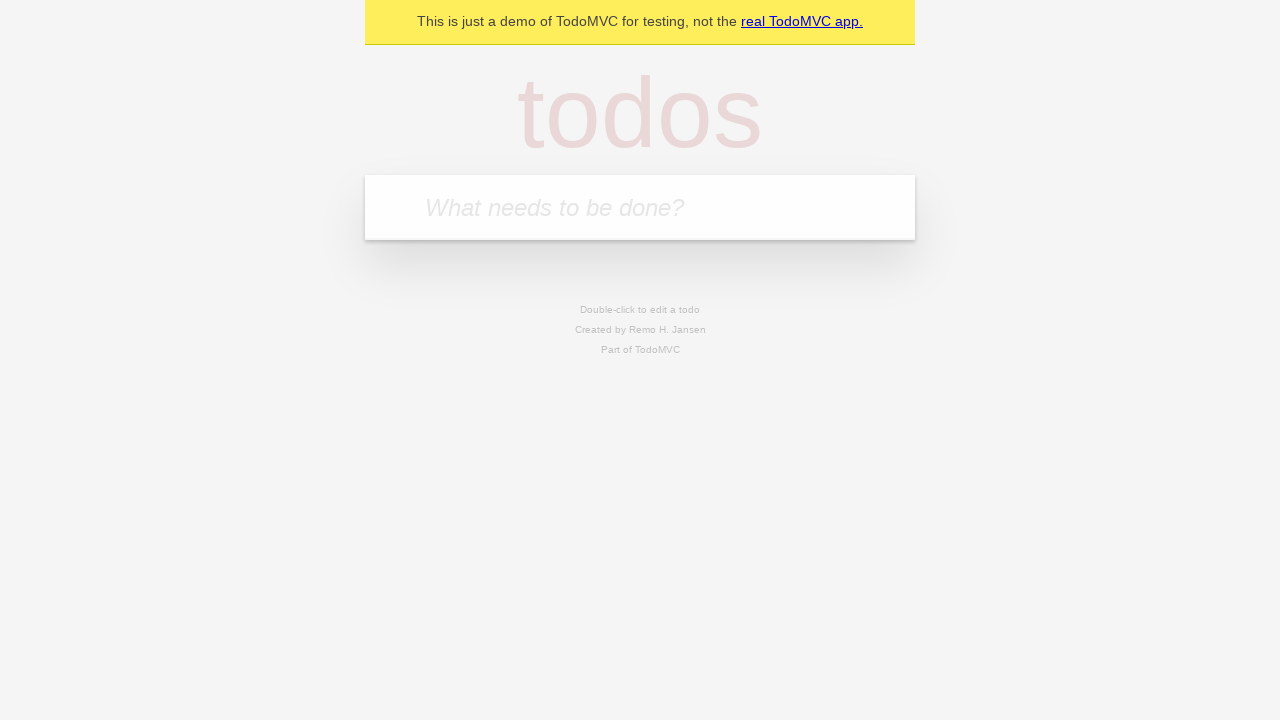

Filled new todo input with 'buy some cheese' on .new-todo
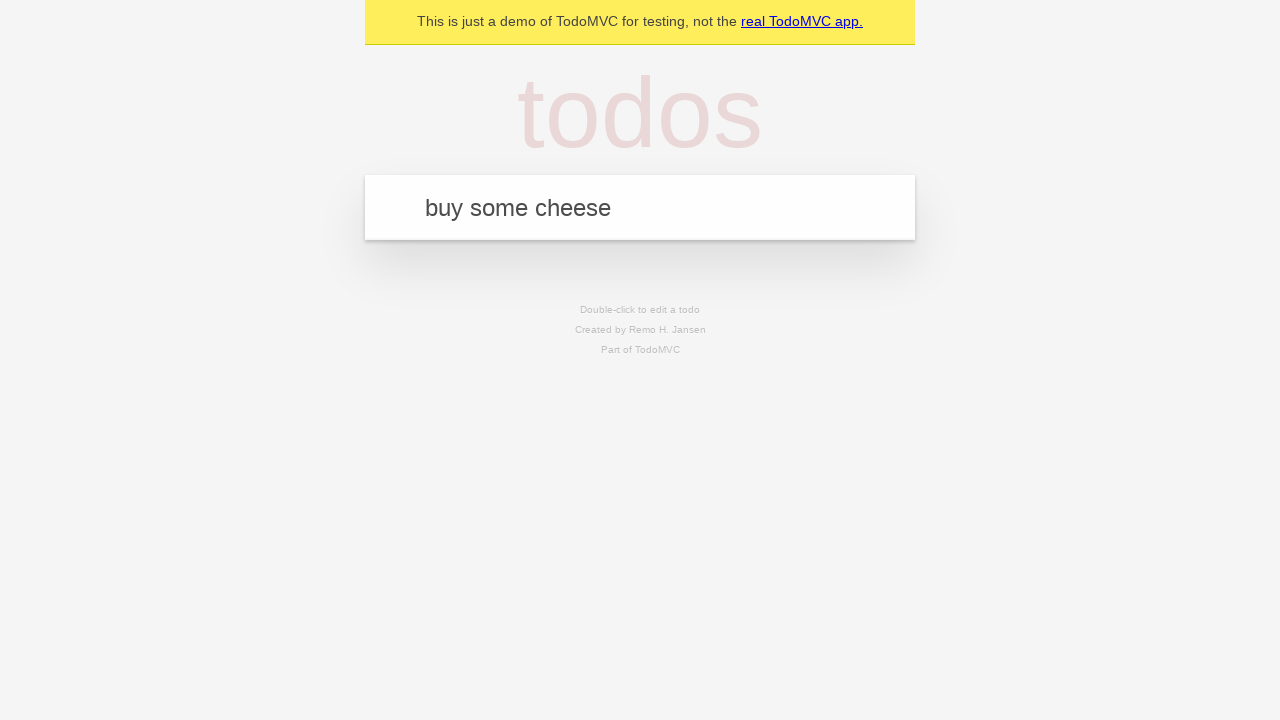

Pressed Enter to create first todo on .new-todo
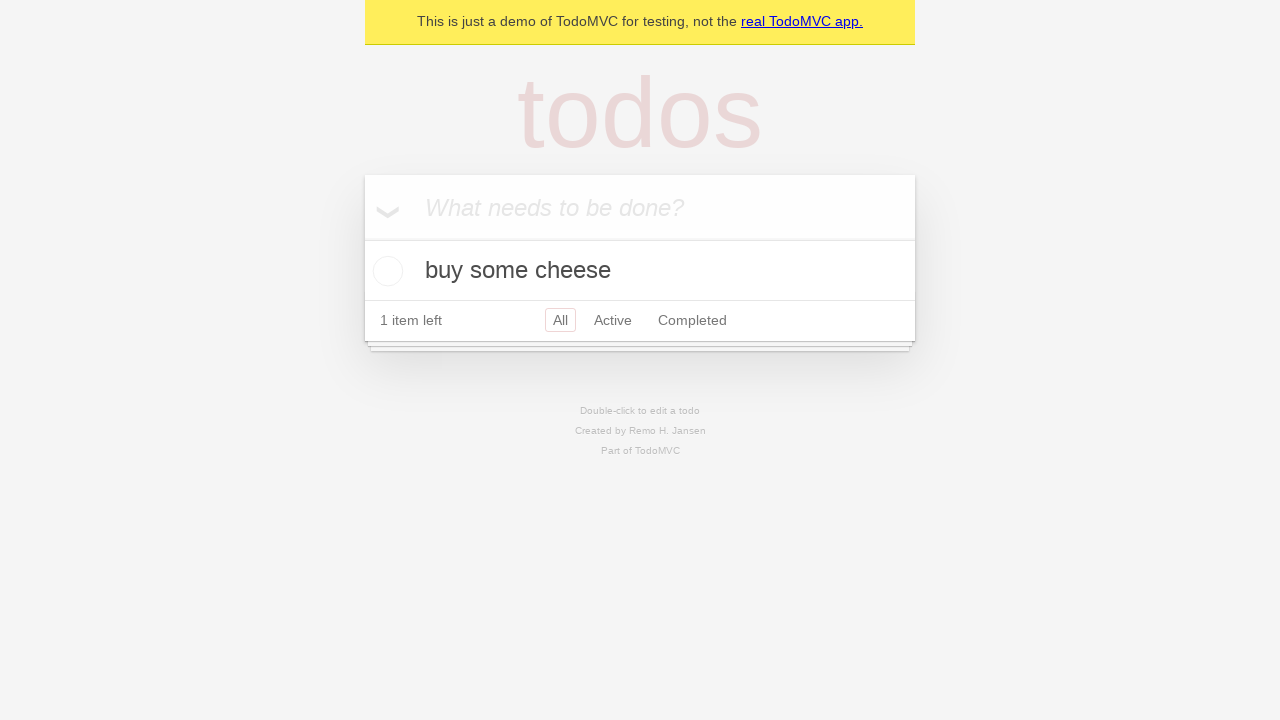

Filled new todo input with 'feed the cat' on .new-todo
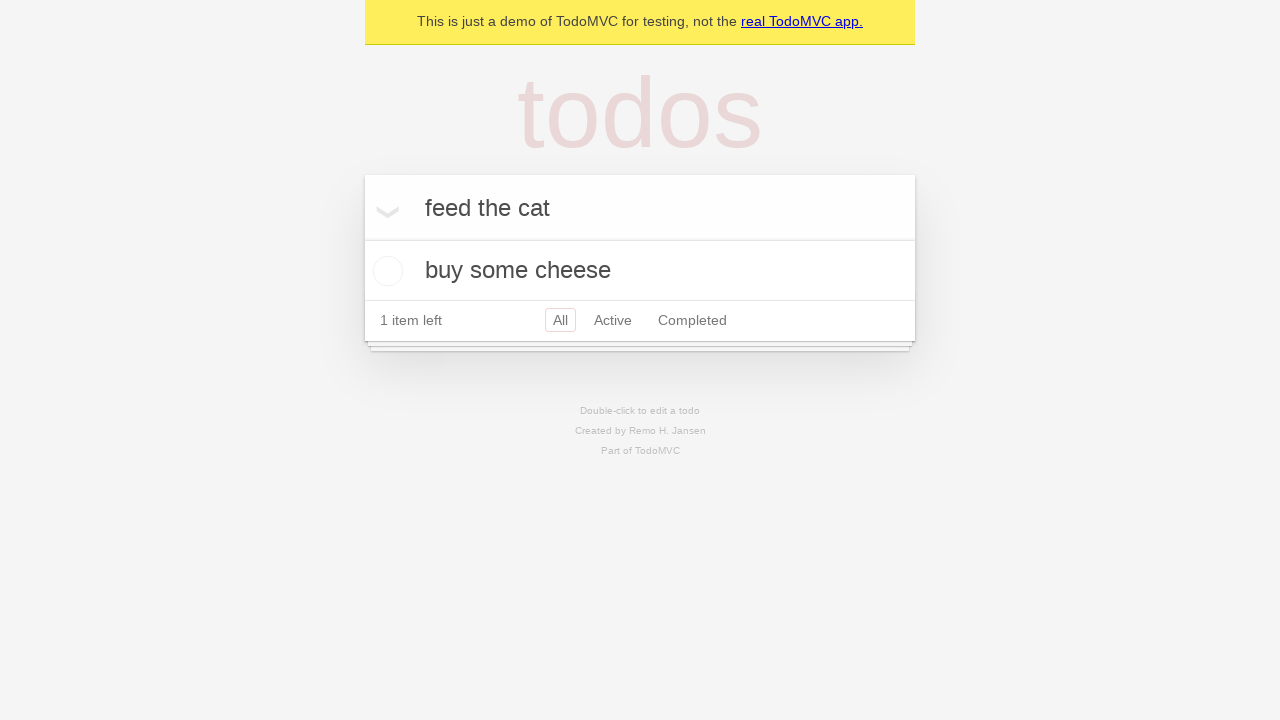

Pressed Enter to create second todo on .new-todo
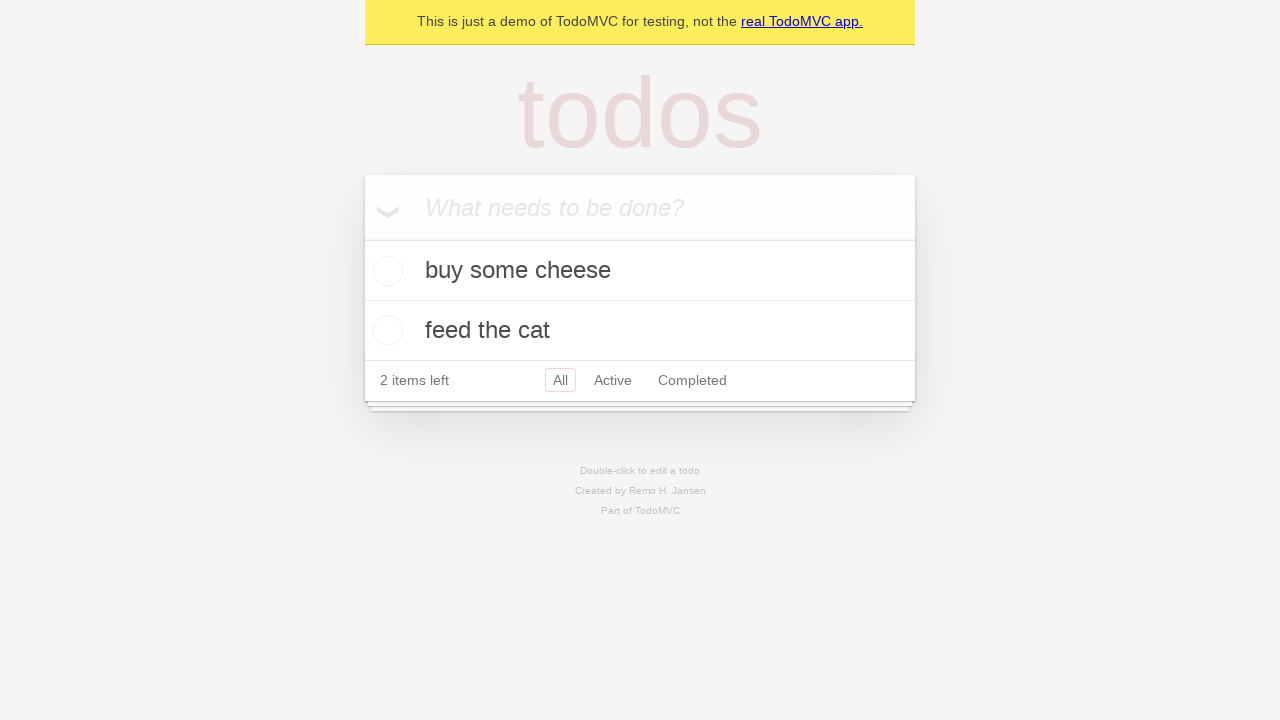

Filled new todo input with 'book a doctors appointment' on .new-todo
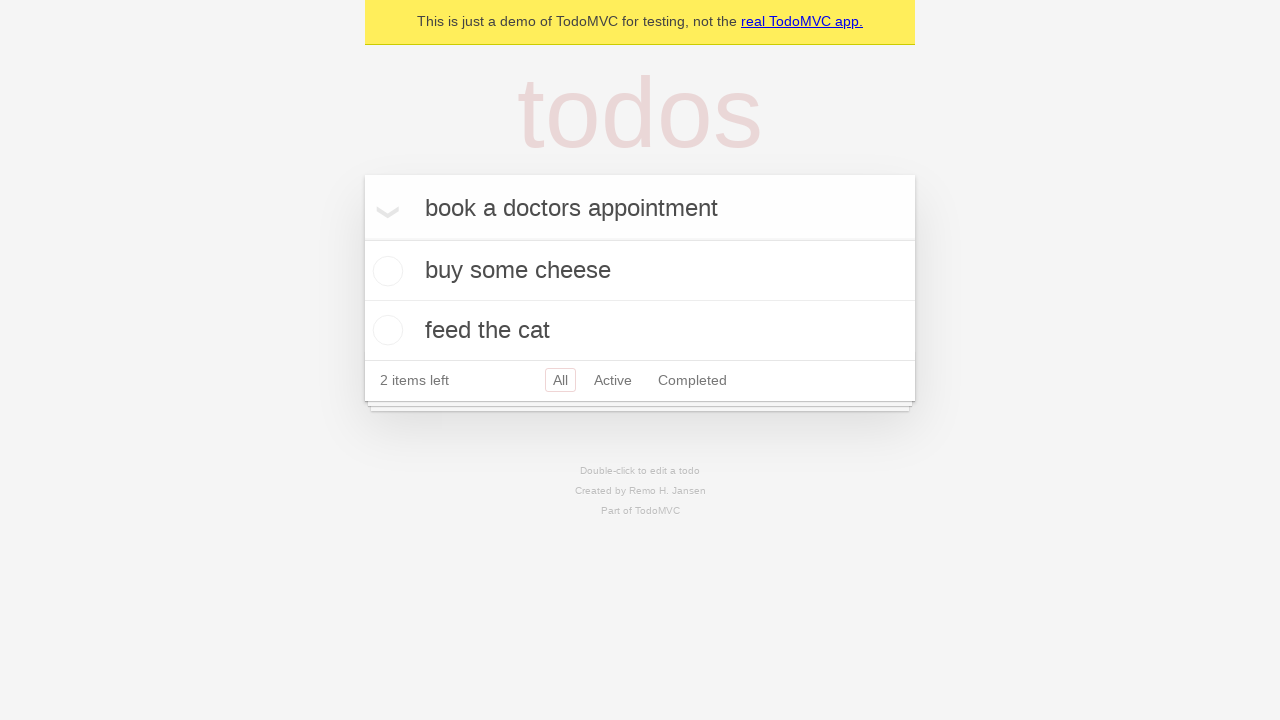

Pressed Enter to create third todo on .new-todo
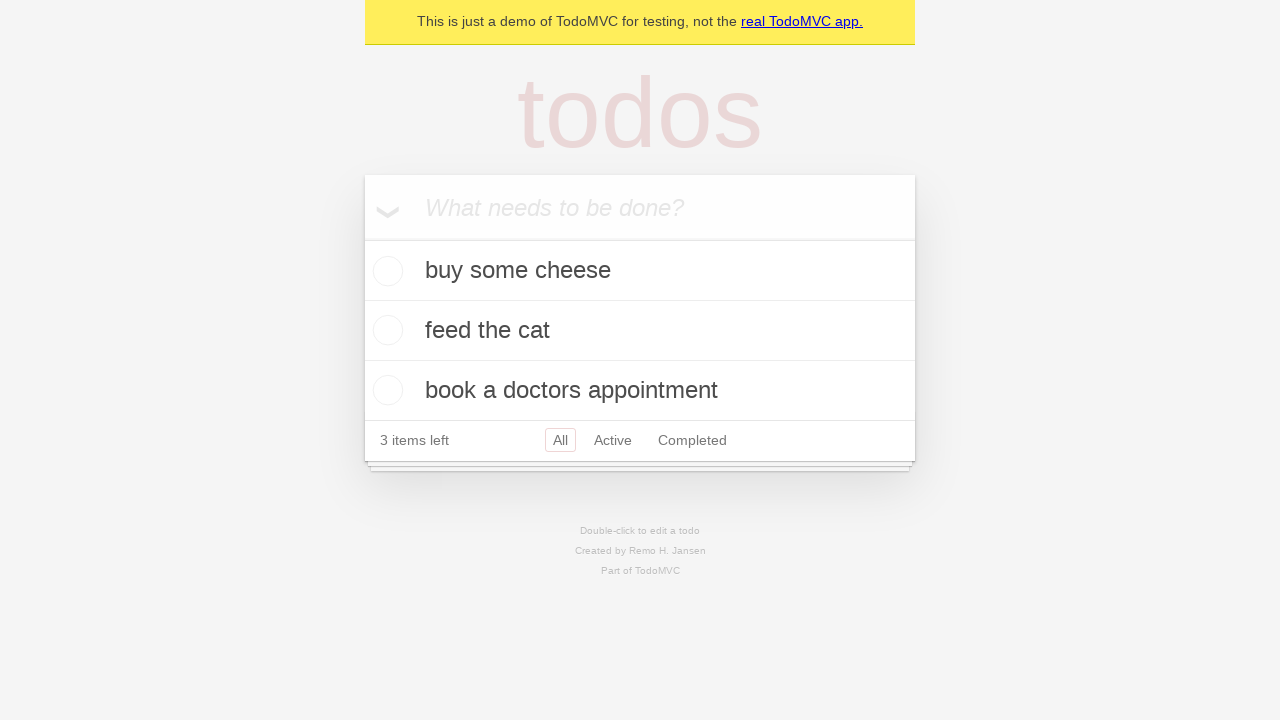

Waited for all three todos to appear in the list
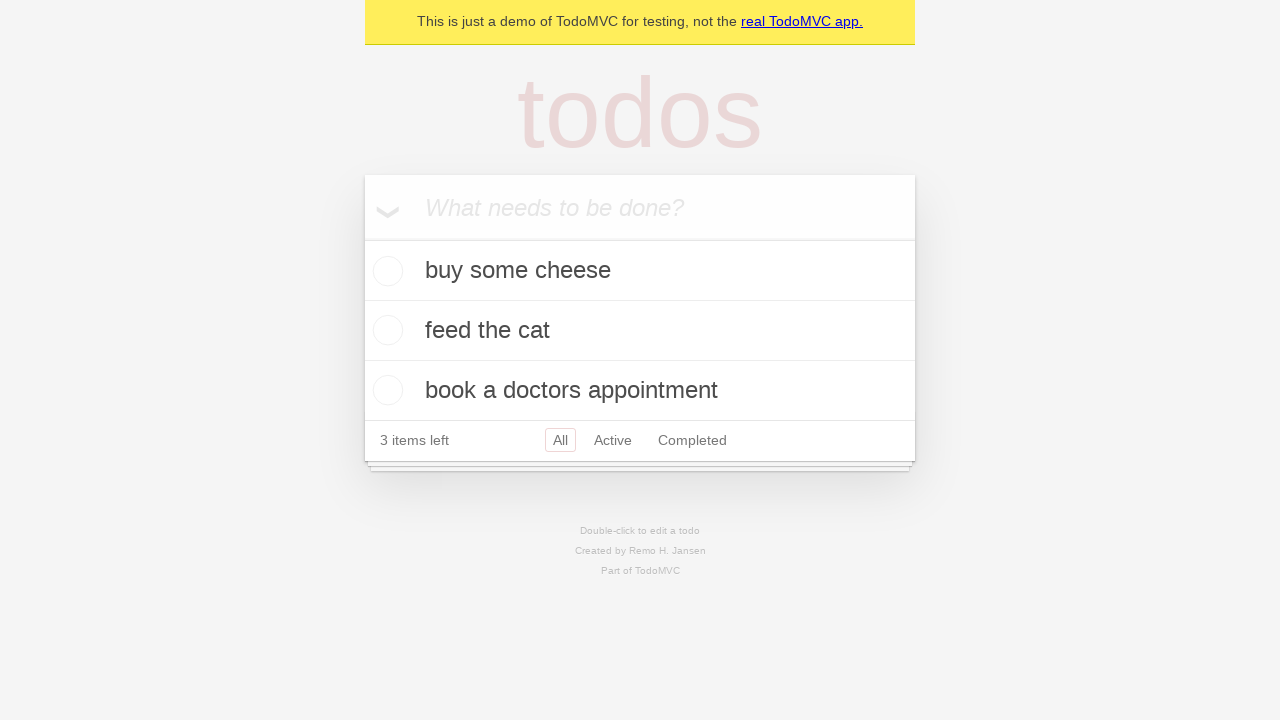

Clicked toggle-all checkbox to mark all items as completed at (362, 238) on .toggle-all
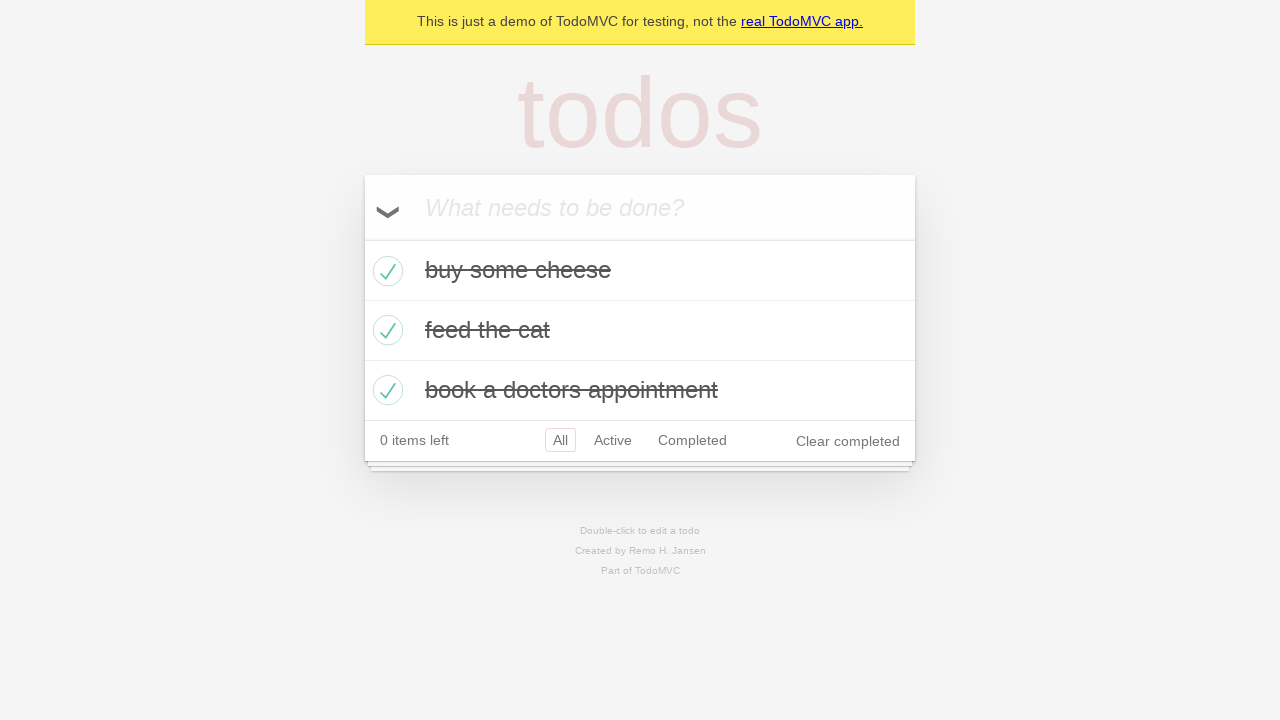

Verified all todos are marked as completed
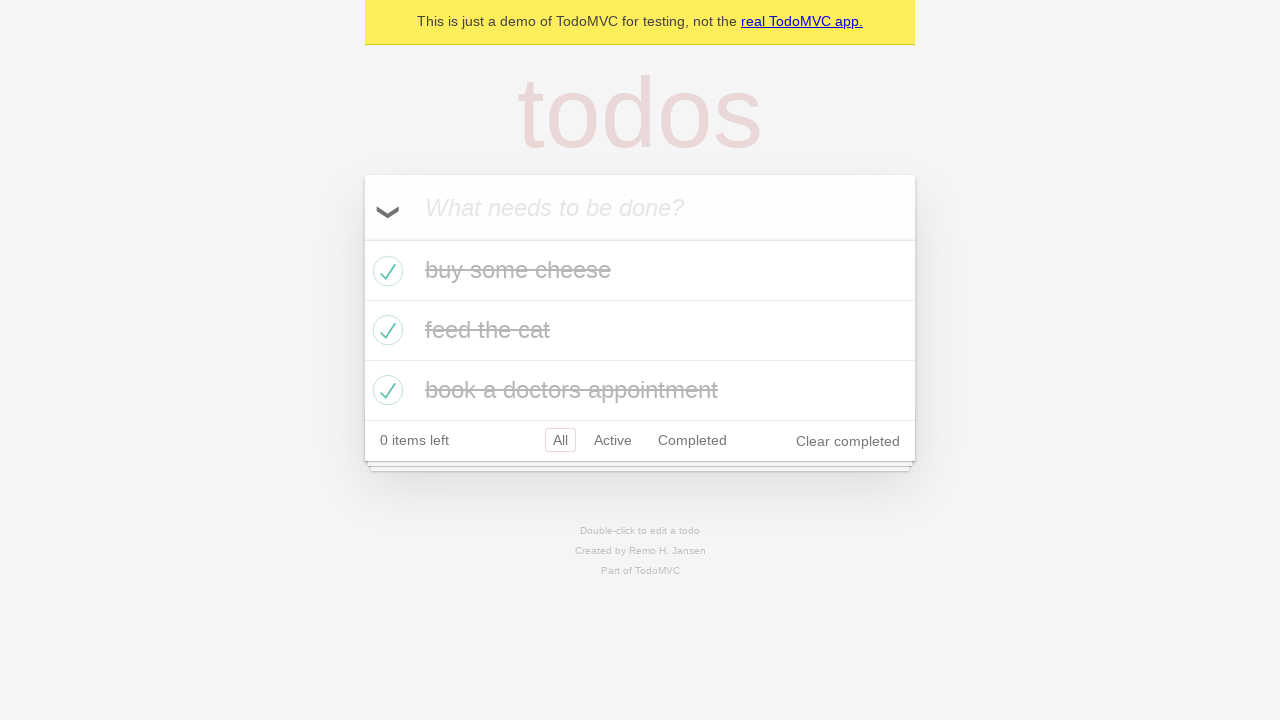

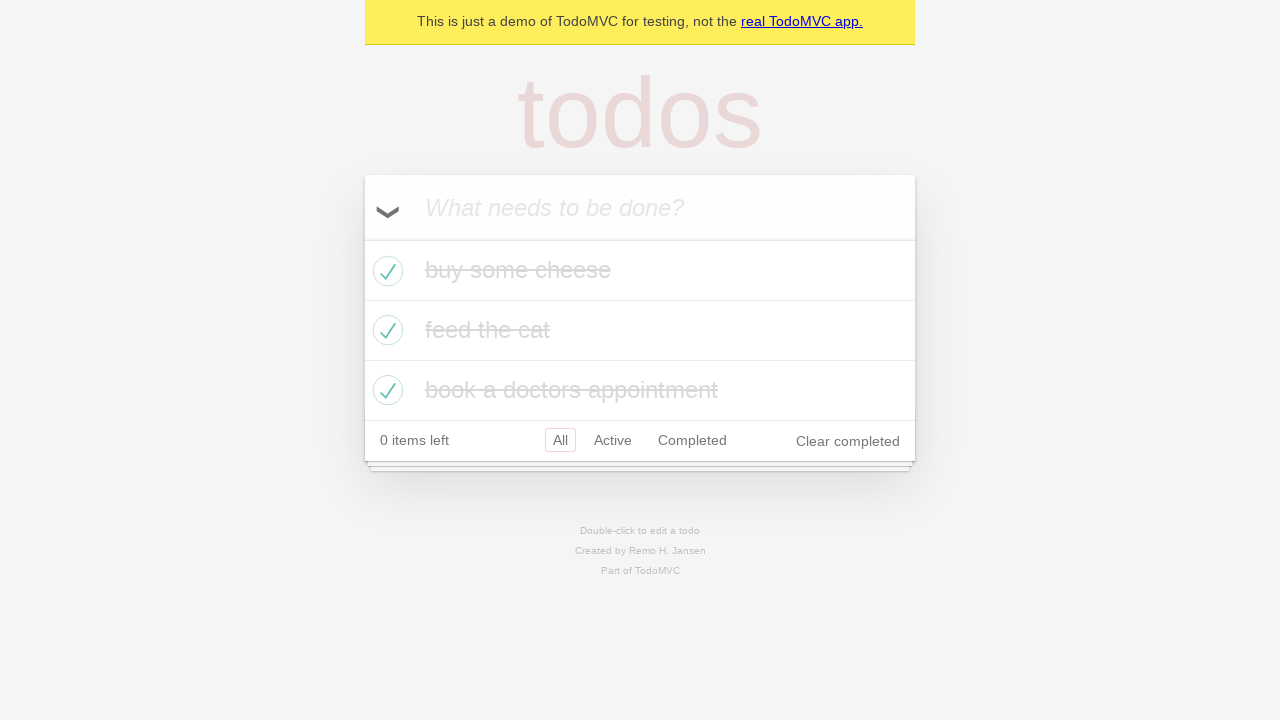